Tests form validation for veganism logic by selecting both vegetarian food and meat options, expecting an alert questioning if user is really vegetarian

Starting URL: https://wcaquino.me/selenium/componentes.html

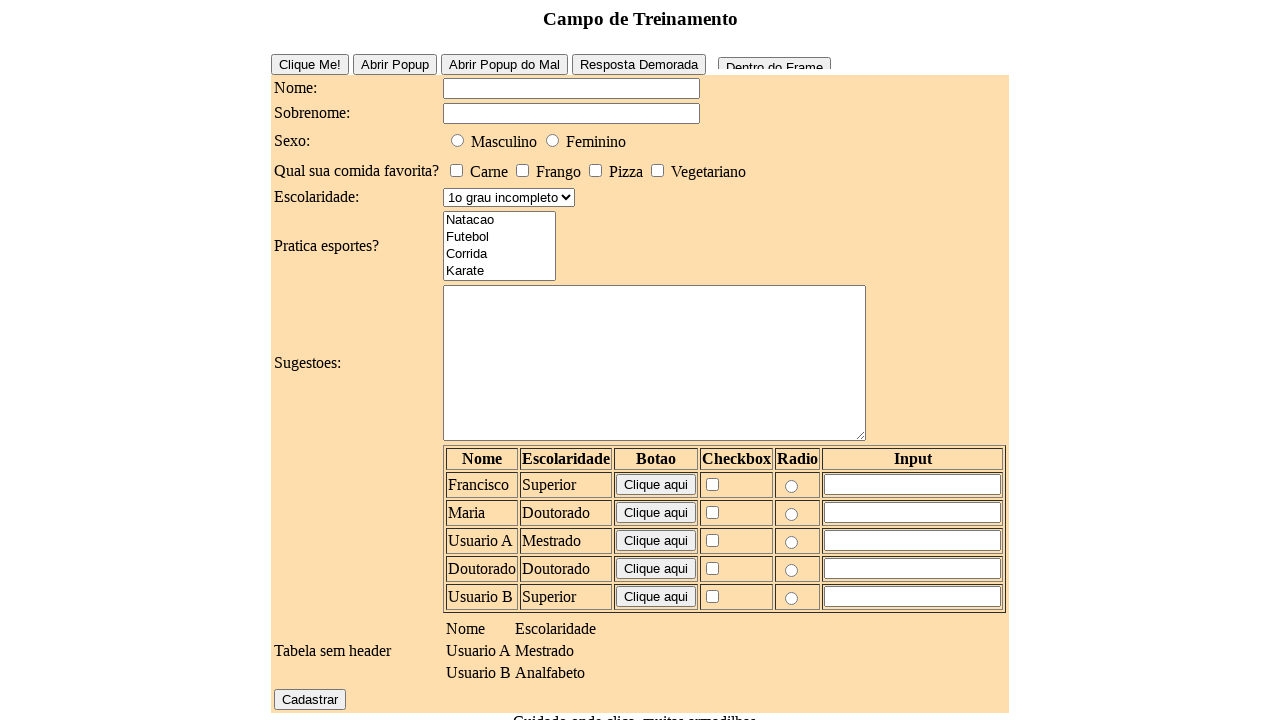

Set up dialog handler to auto-accept alerts
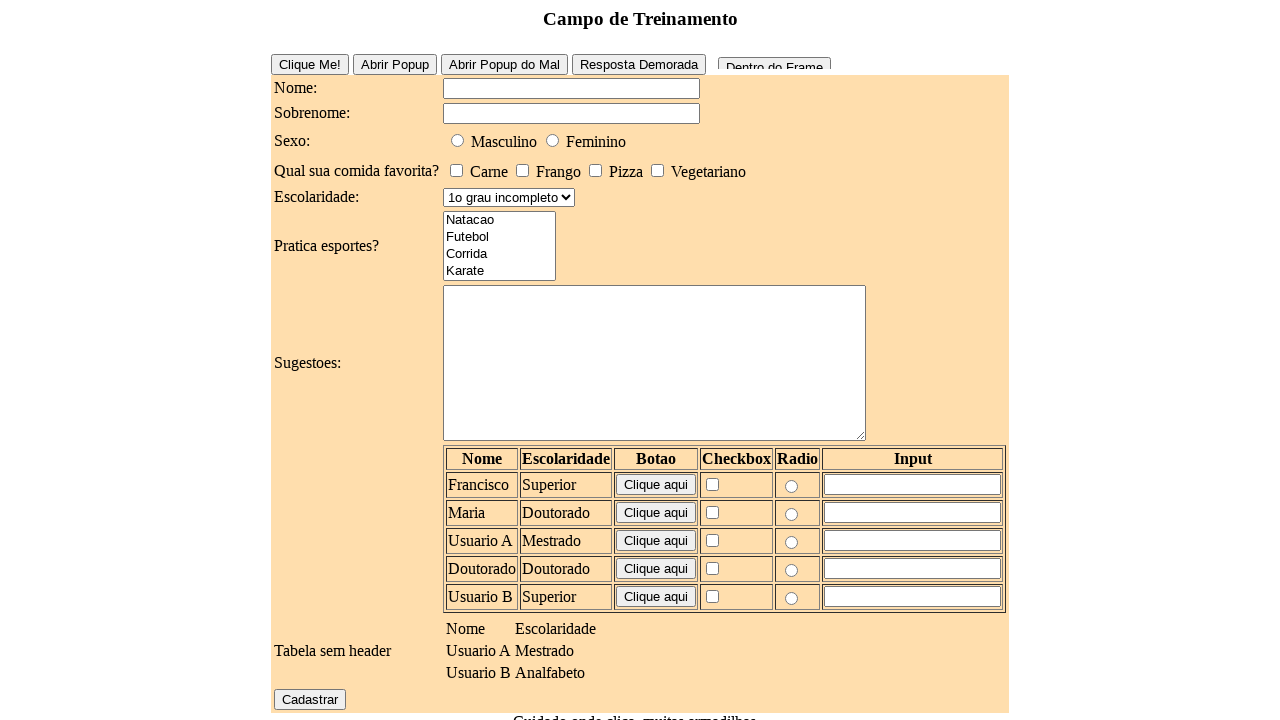

Filled name field with 'Pedro' on #elementosForm\:nome
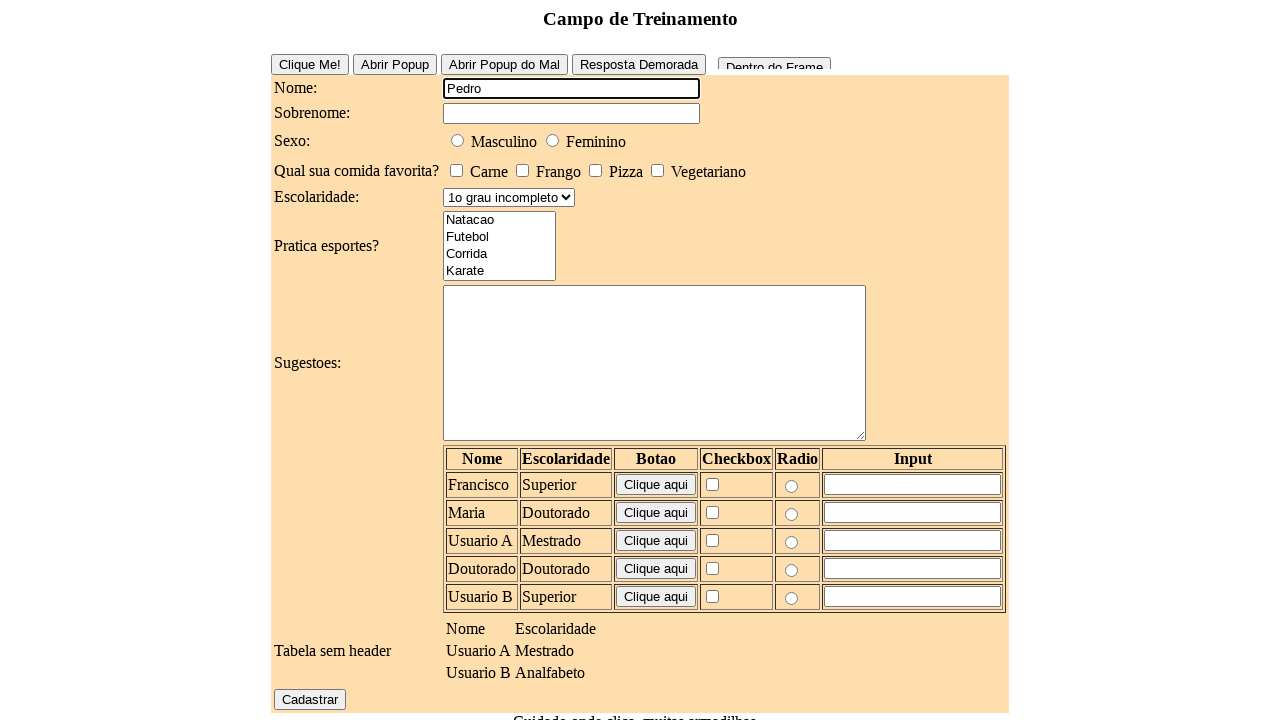

Filled surname field with 'Santos' on #elementosForm\:sobrenome
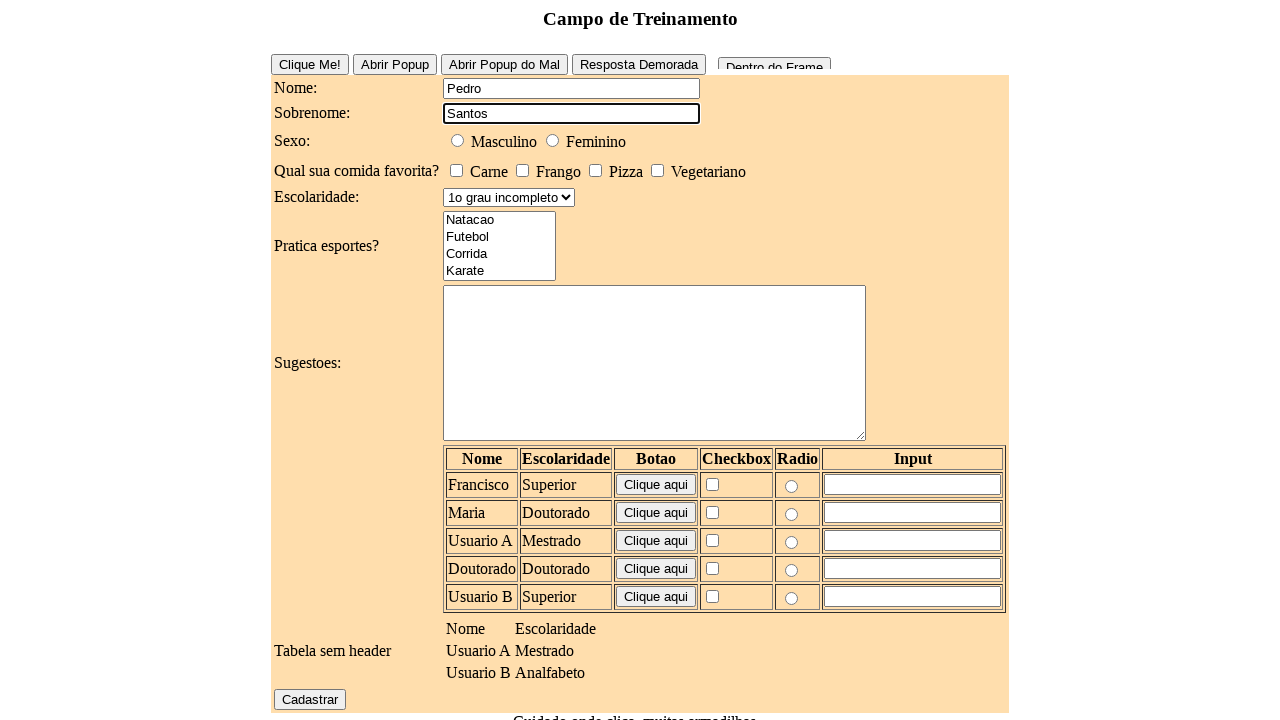

Selected male gender option at (458, 140) on #elementosForm\:sexo\:0
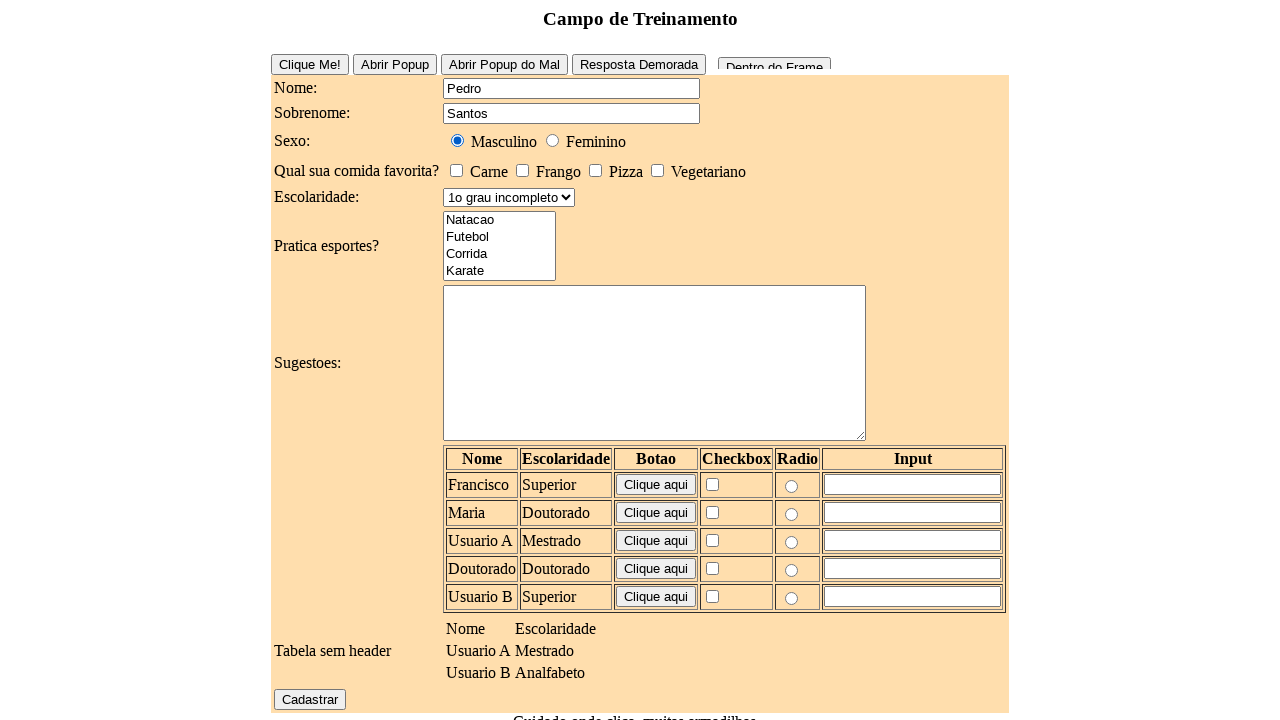

Selected vegetarian food option at (456, 170) on #elementosForm\:comidaFavorita\:0
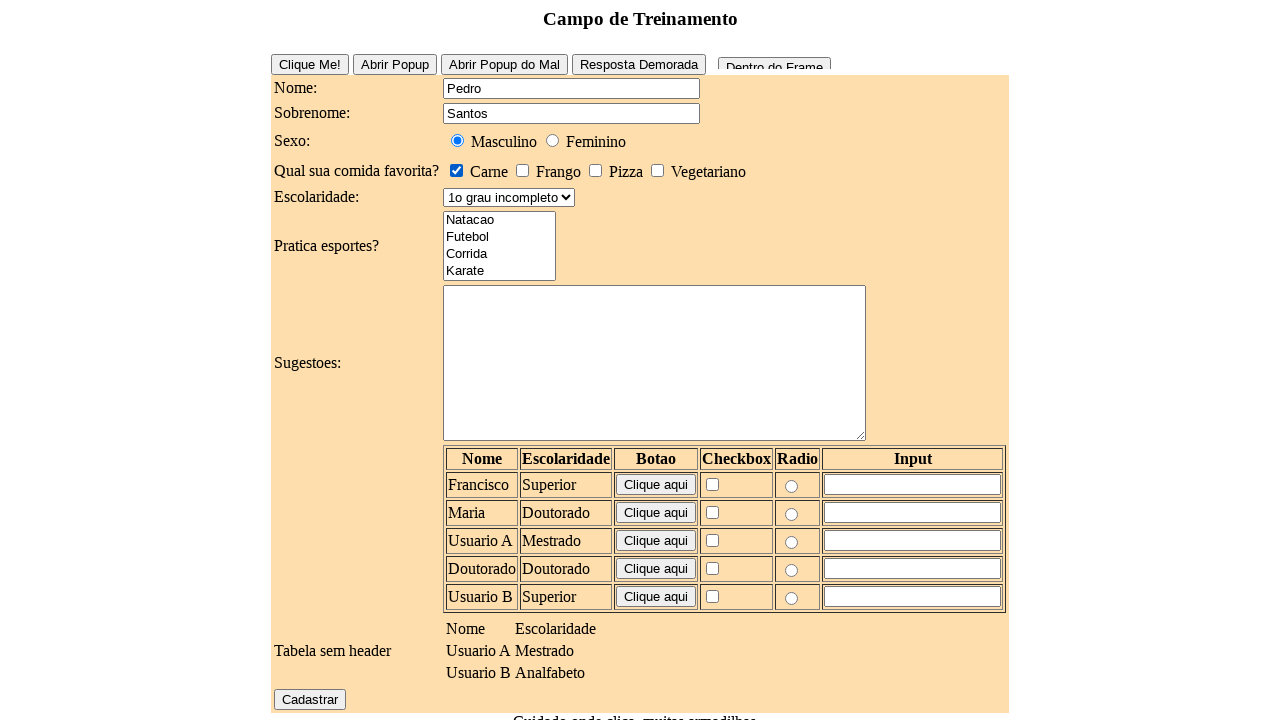

Selected meat option to create veganism validation conflict at (658, 170) on #elementosForm\:comidaFavorita\:3
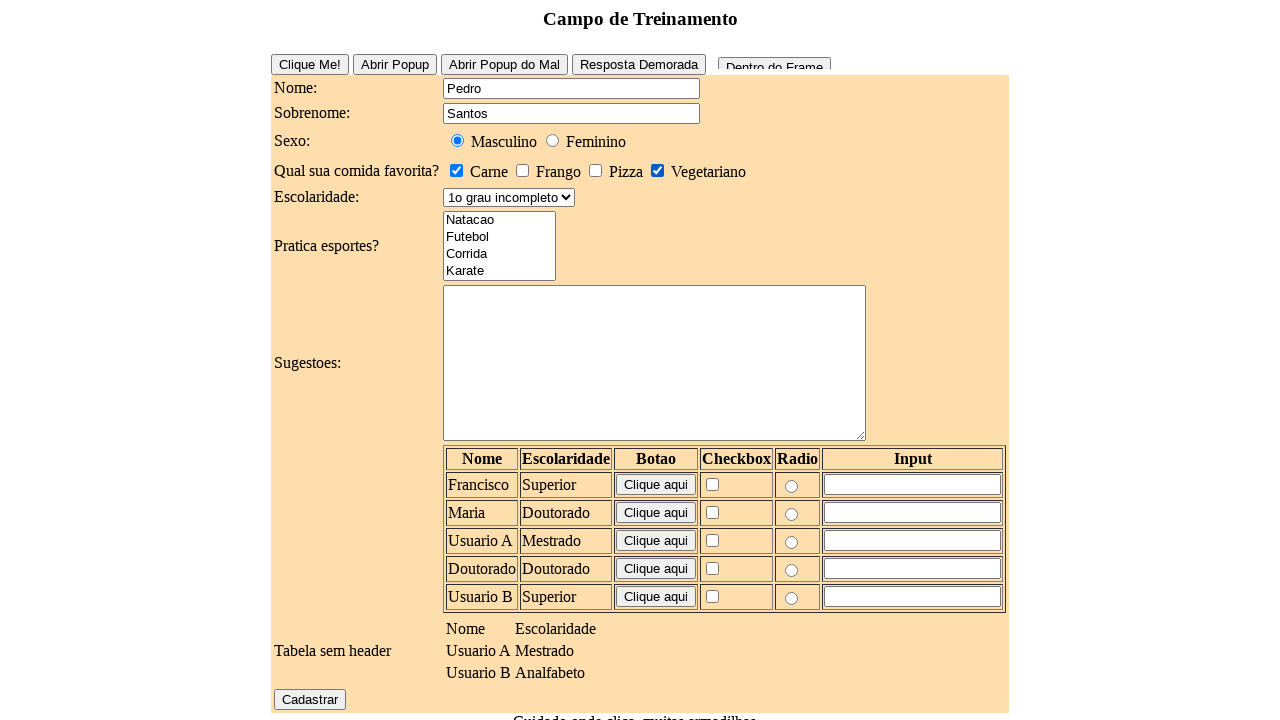

Clicked register button to submit form at (310, 699) on #elementosForm\:cadastrar
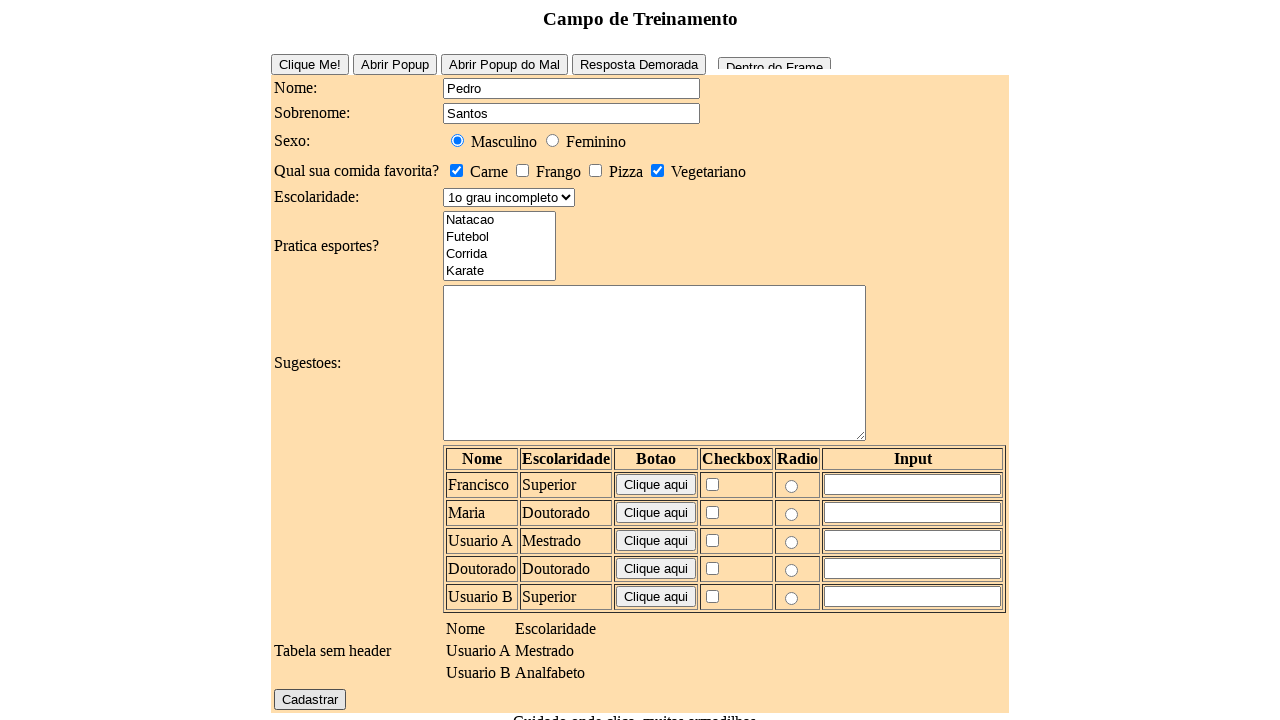

Waited for validation alert dialog to be processed
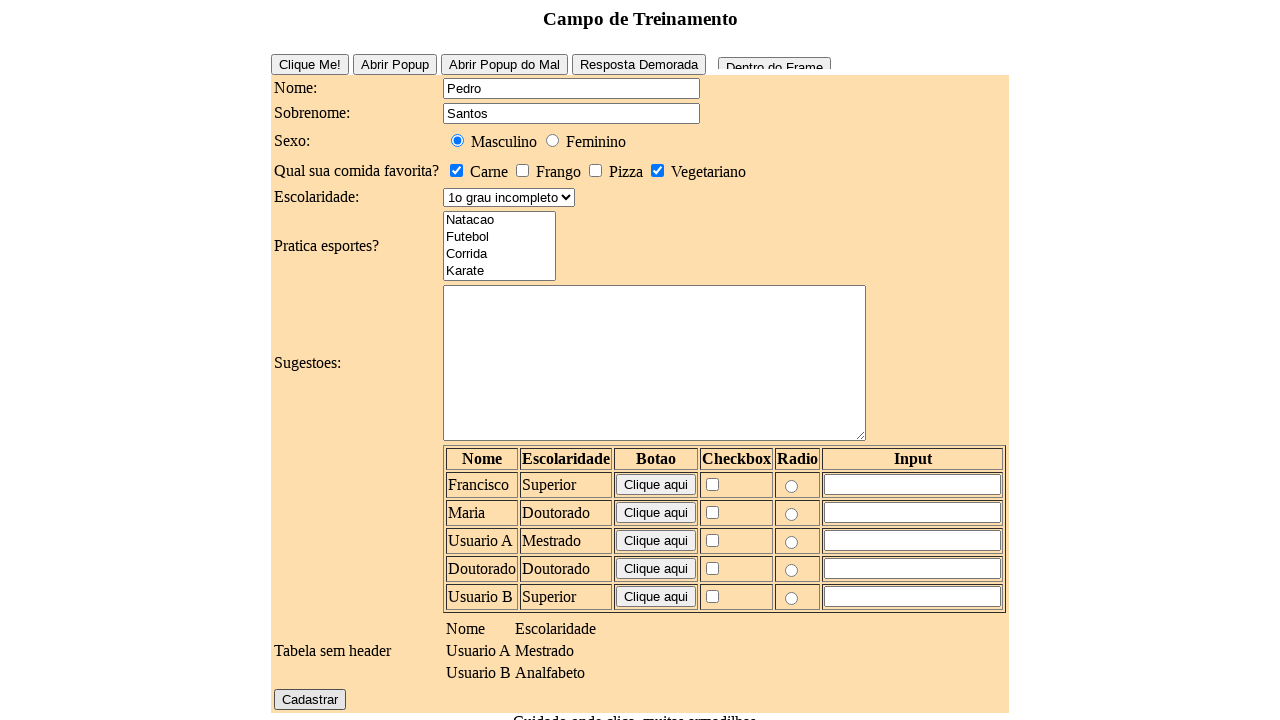

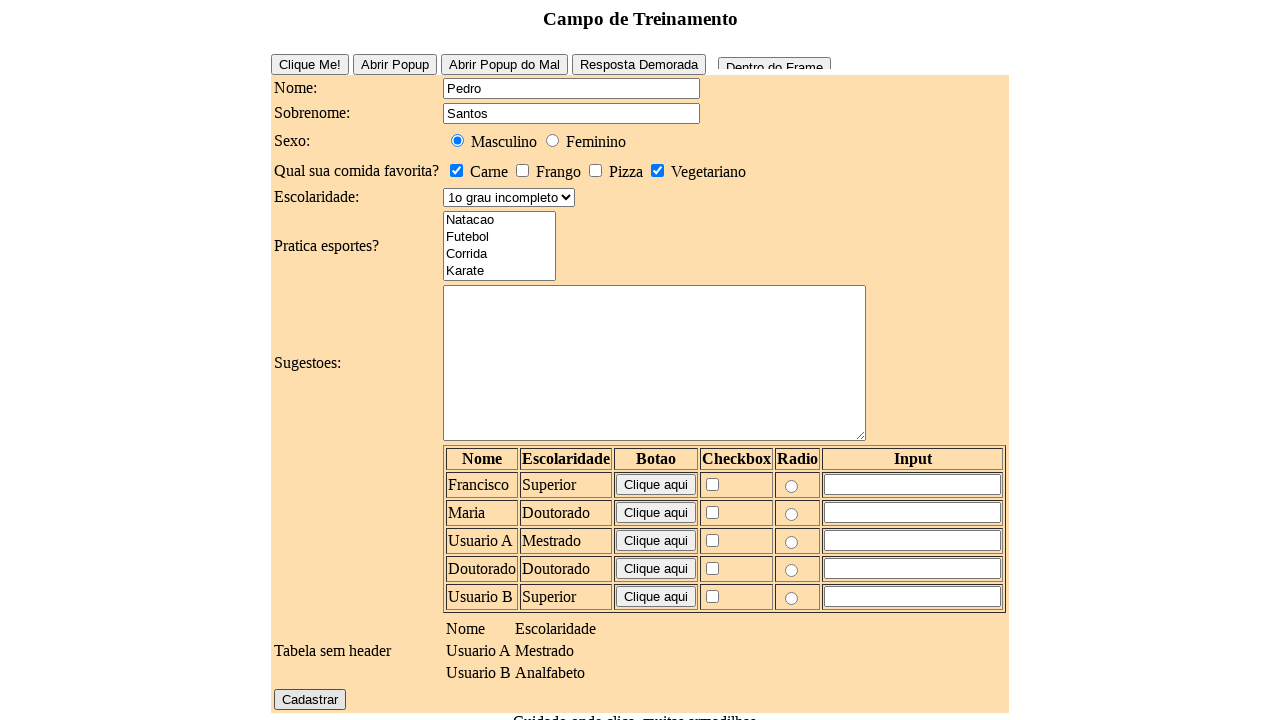